Validates table data by checking prices and discount information for products

Starting URL: https://rahulshettyacademy.com/seleniumPractise/#/offers

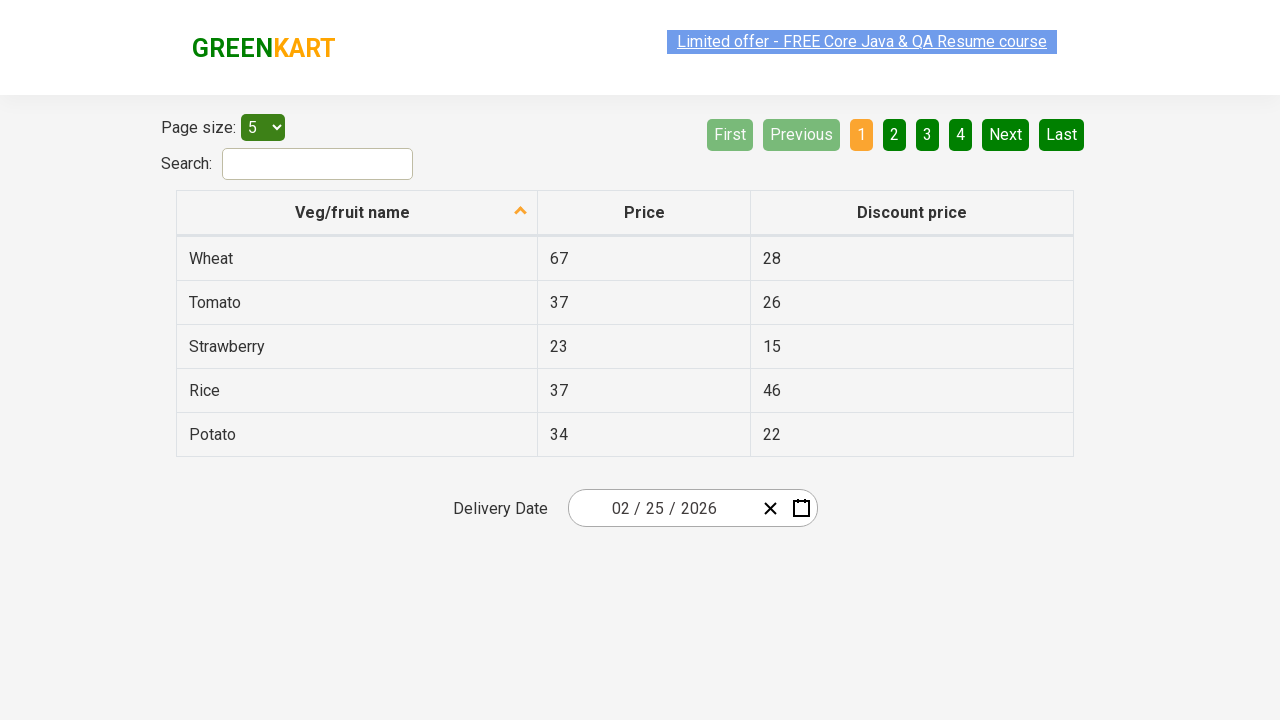

Waited for table to load on offers page
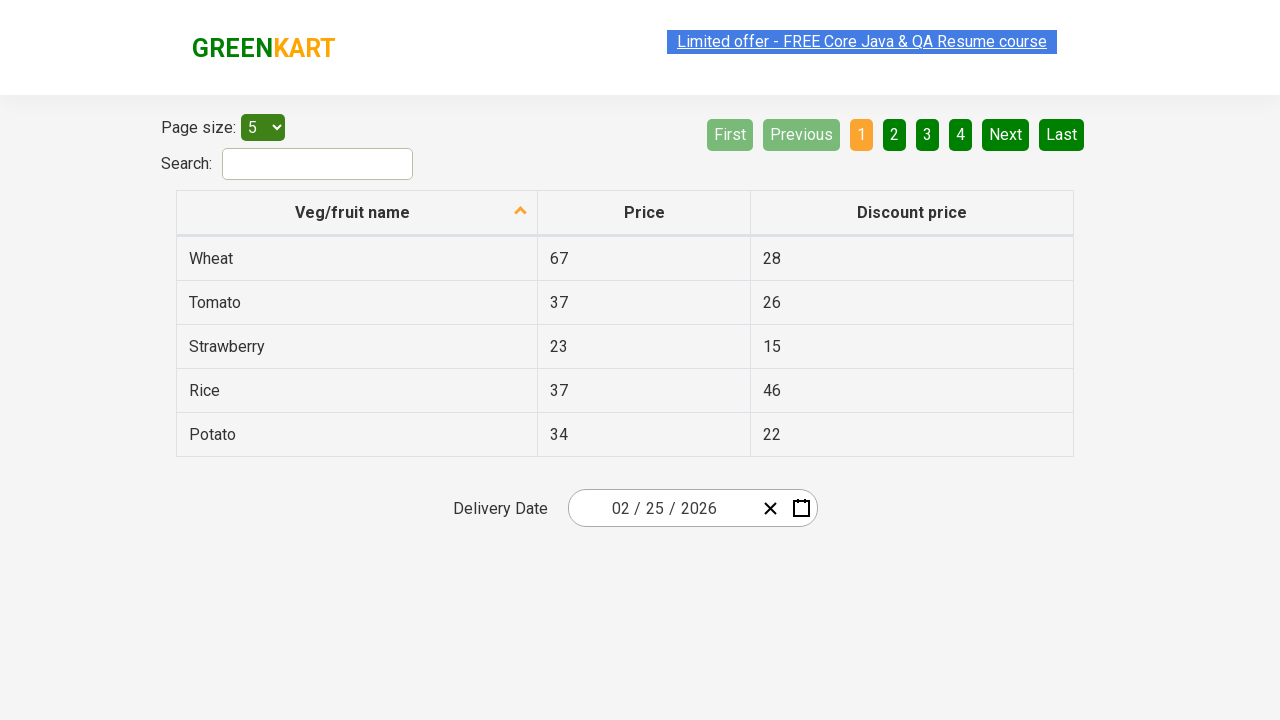

Located Tomato row in table
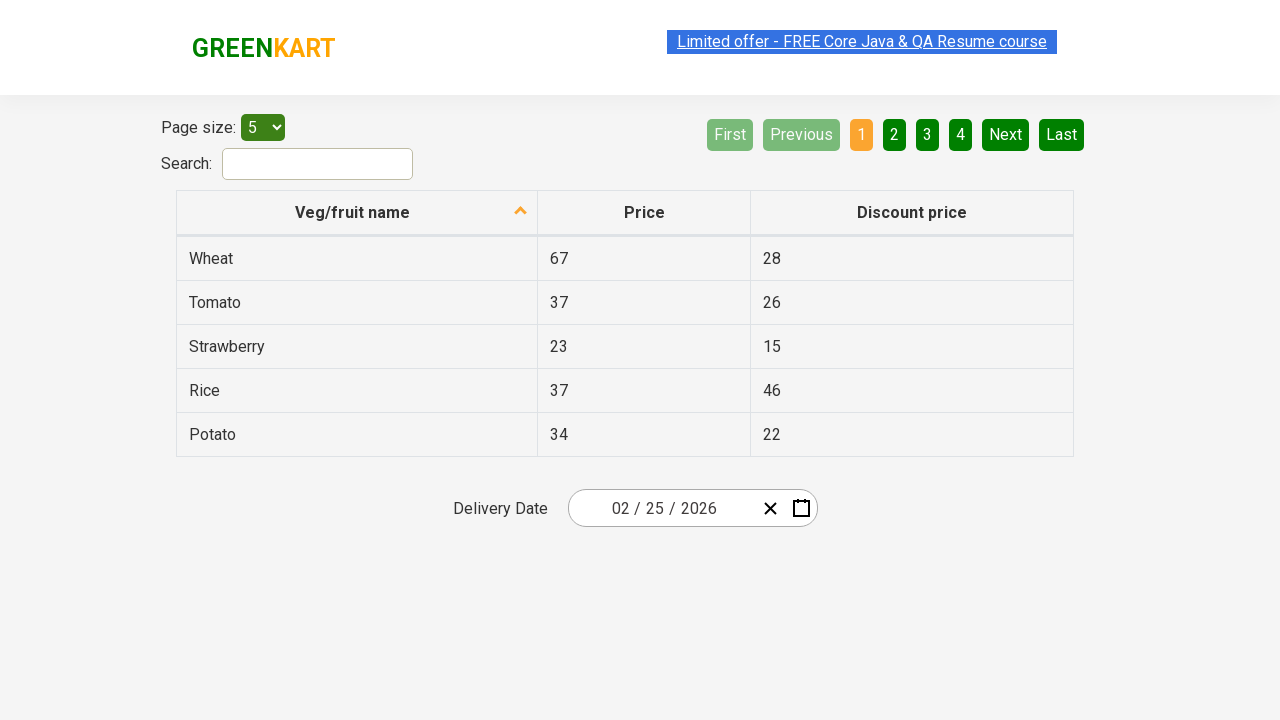

Retrieved original price for Tomato: 37
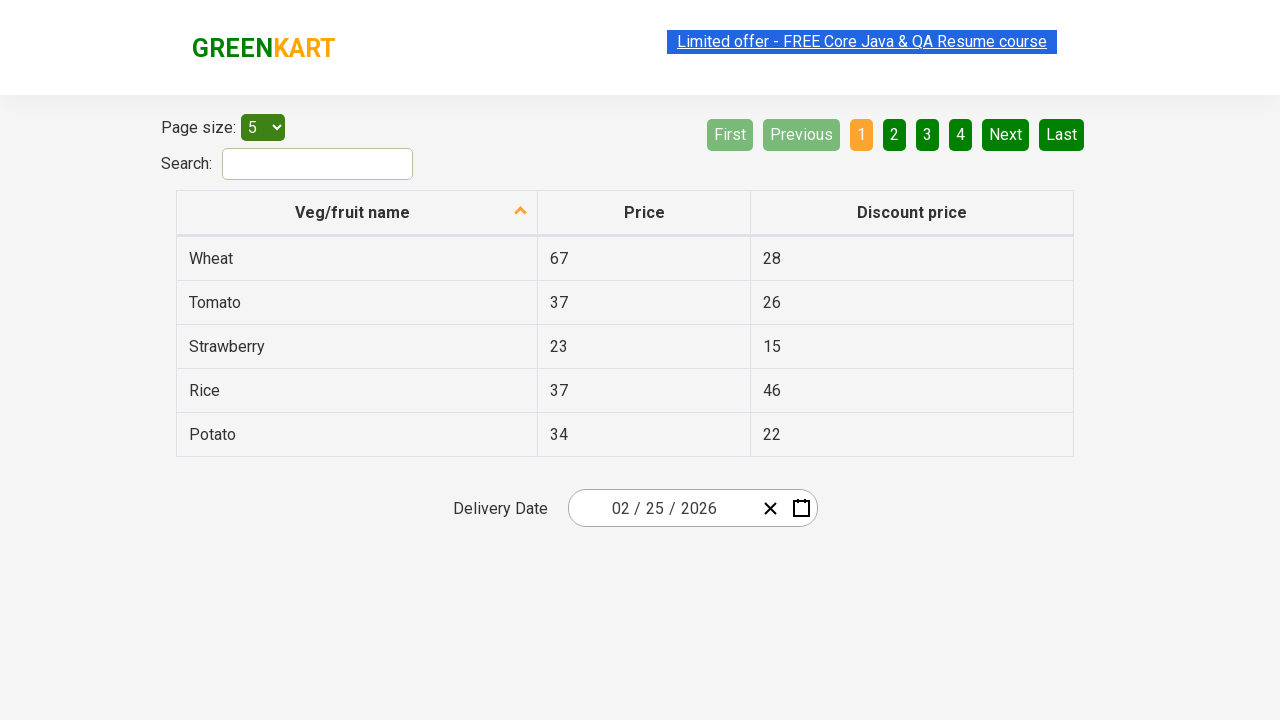

Verified Tomato original price equals 37
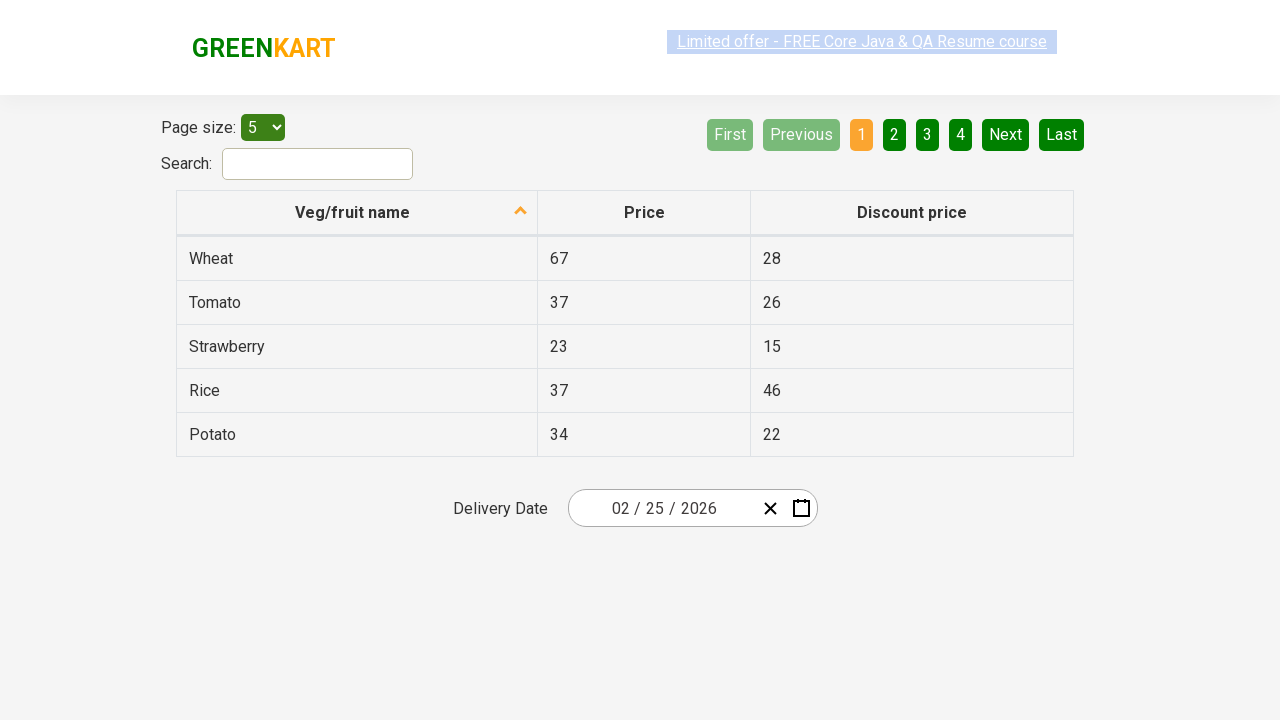

Retrieved discount price for Tomato: 26
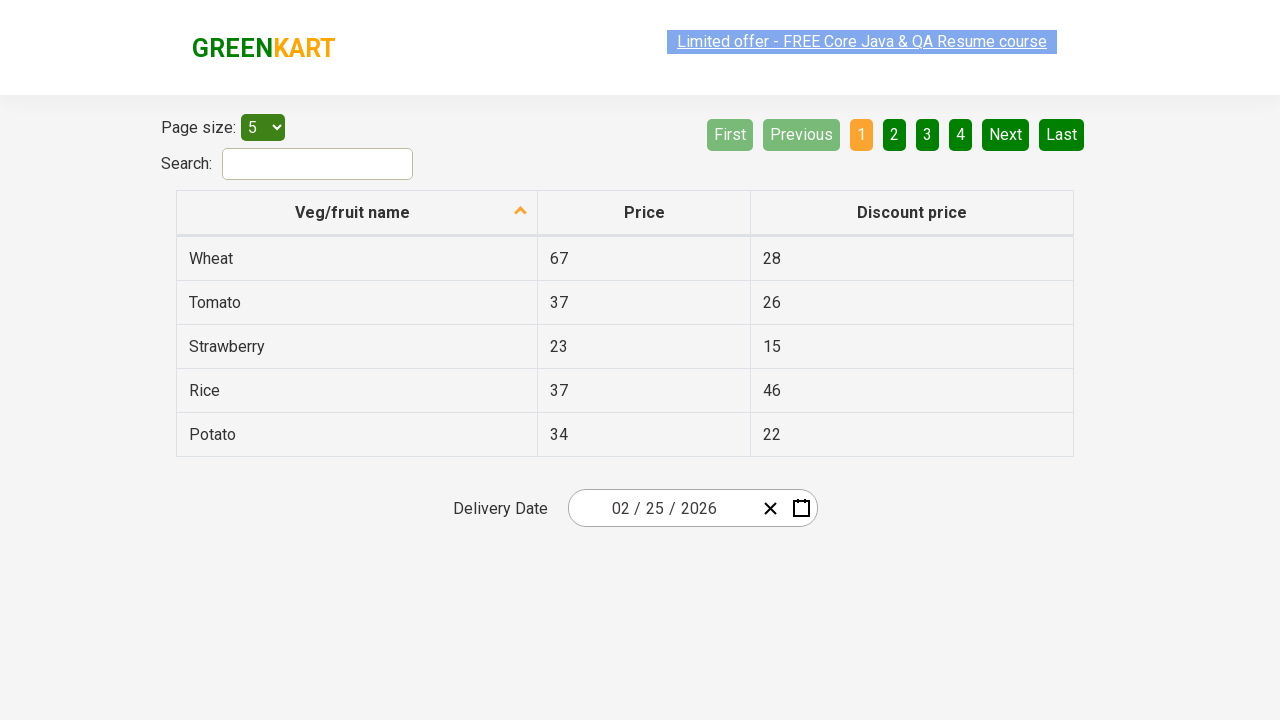

Verified Tomato discount price equals 26
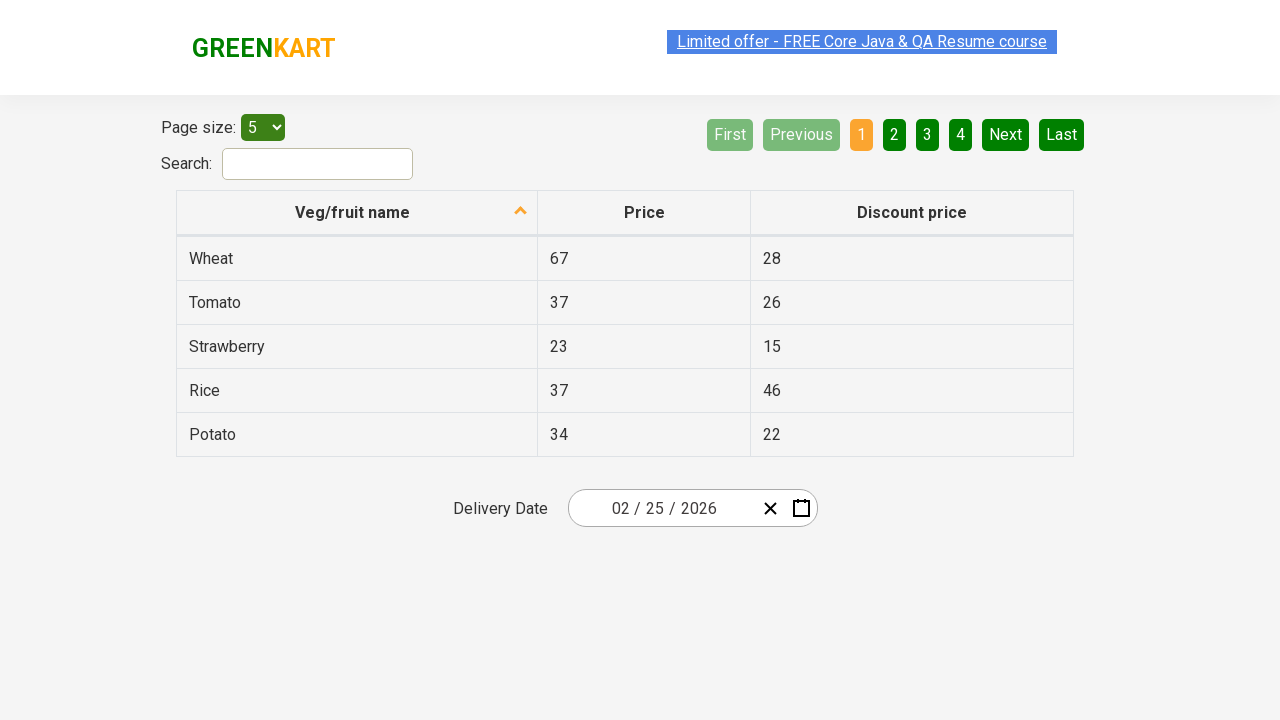

Calculated price difference: 37 - 26 = 11
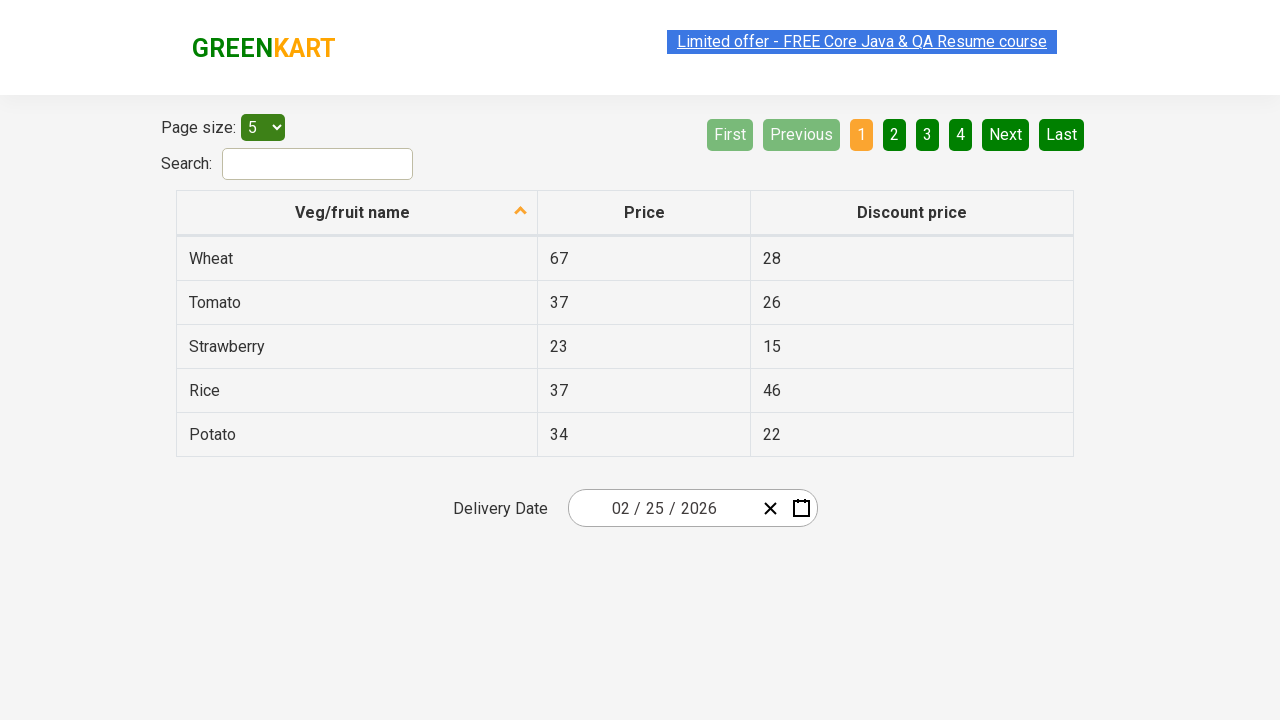

Verified price difference equals 11
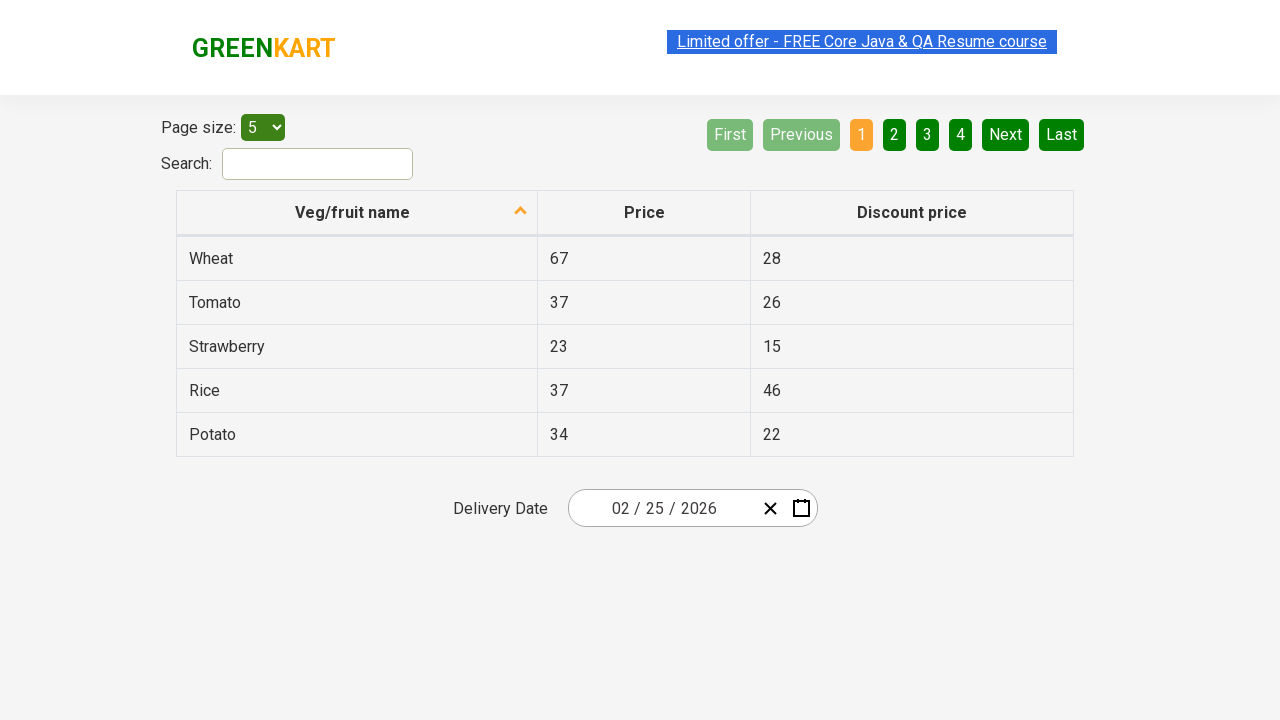

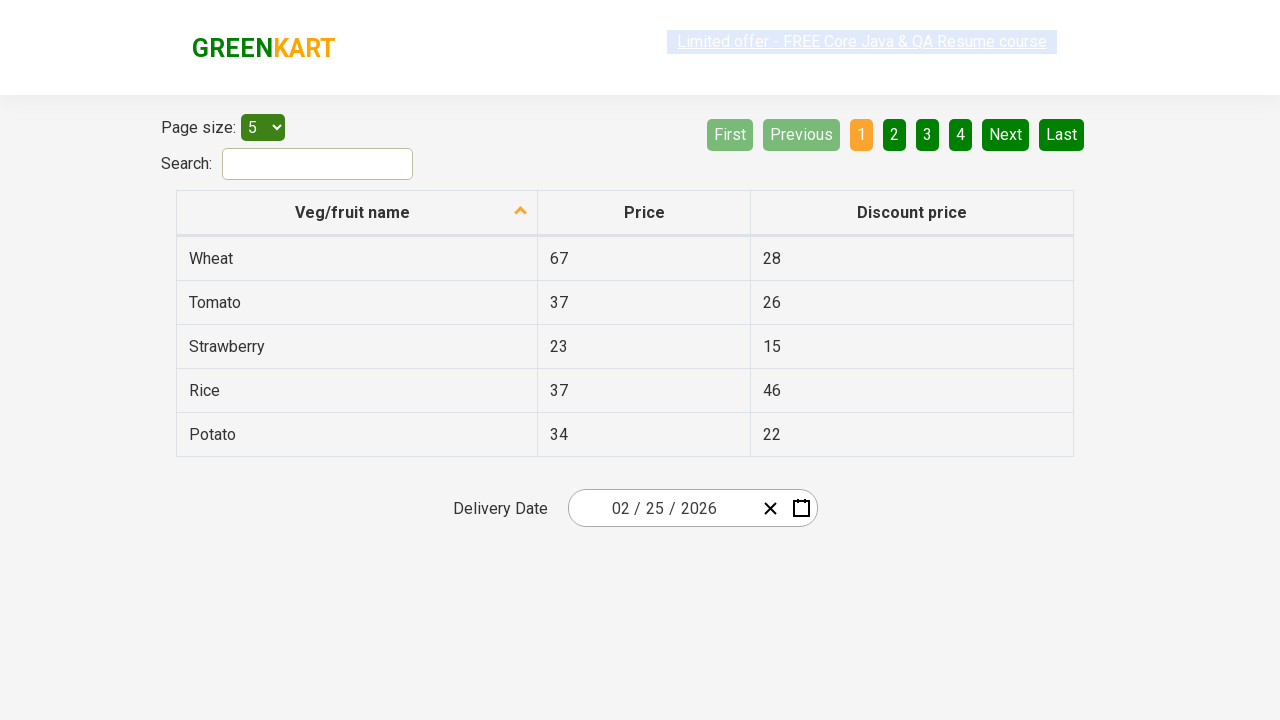